Fills in a Nano cryptocurrency wallet address in the faucet form and clicks the submit button to request free Nano tokens.

Starting URL: https://freenanofaucet.com/

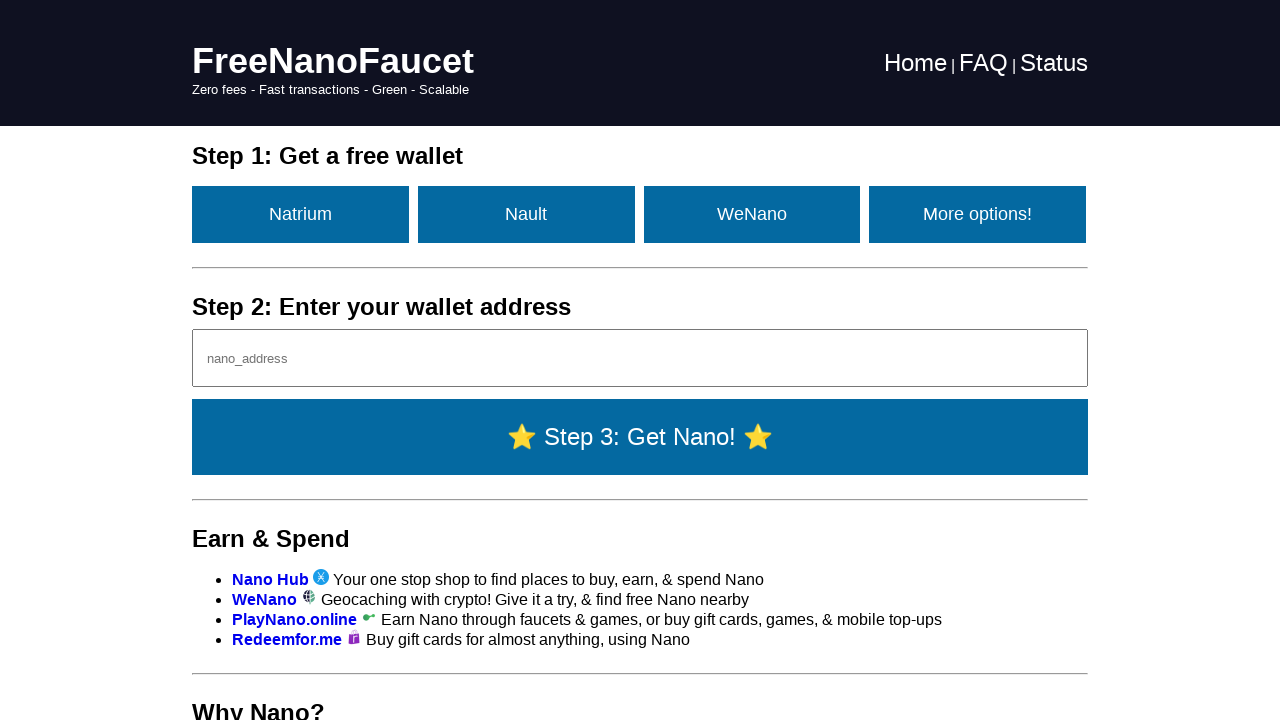

Waited for Nano address input field to load
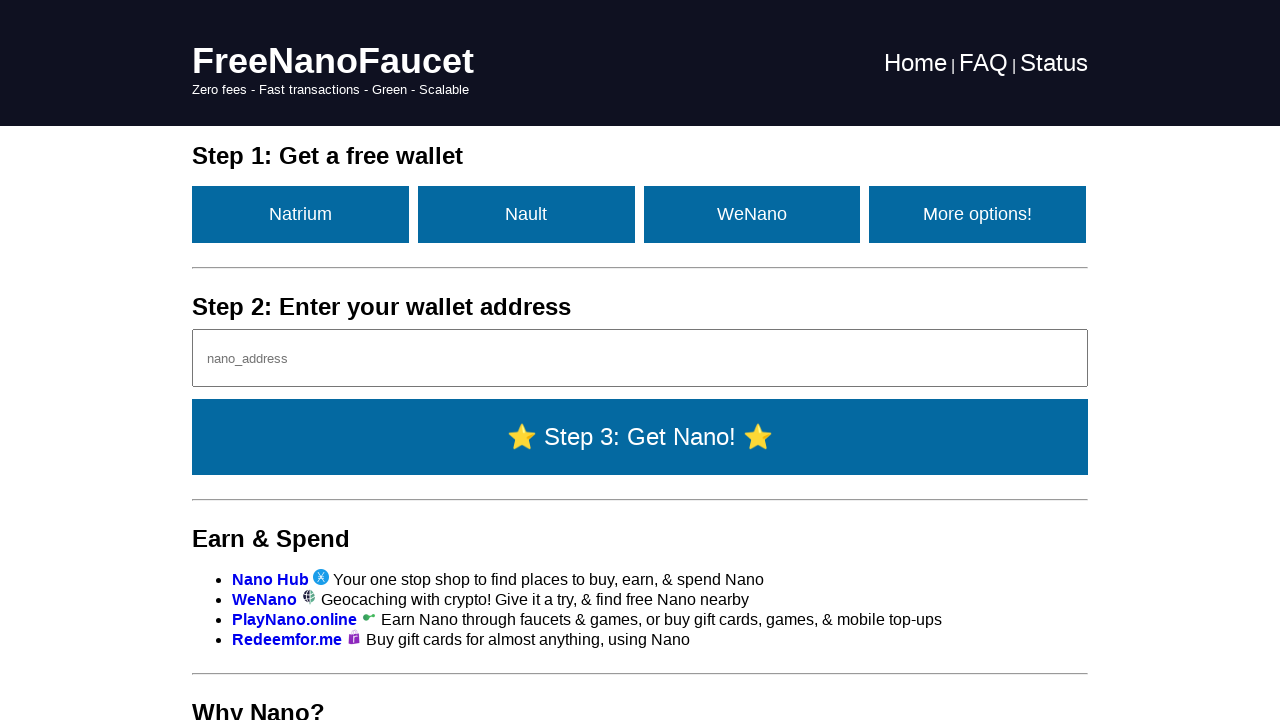

Filled Nano wallet address field with the provided address on #nanoAddr
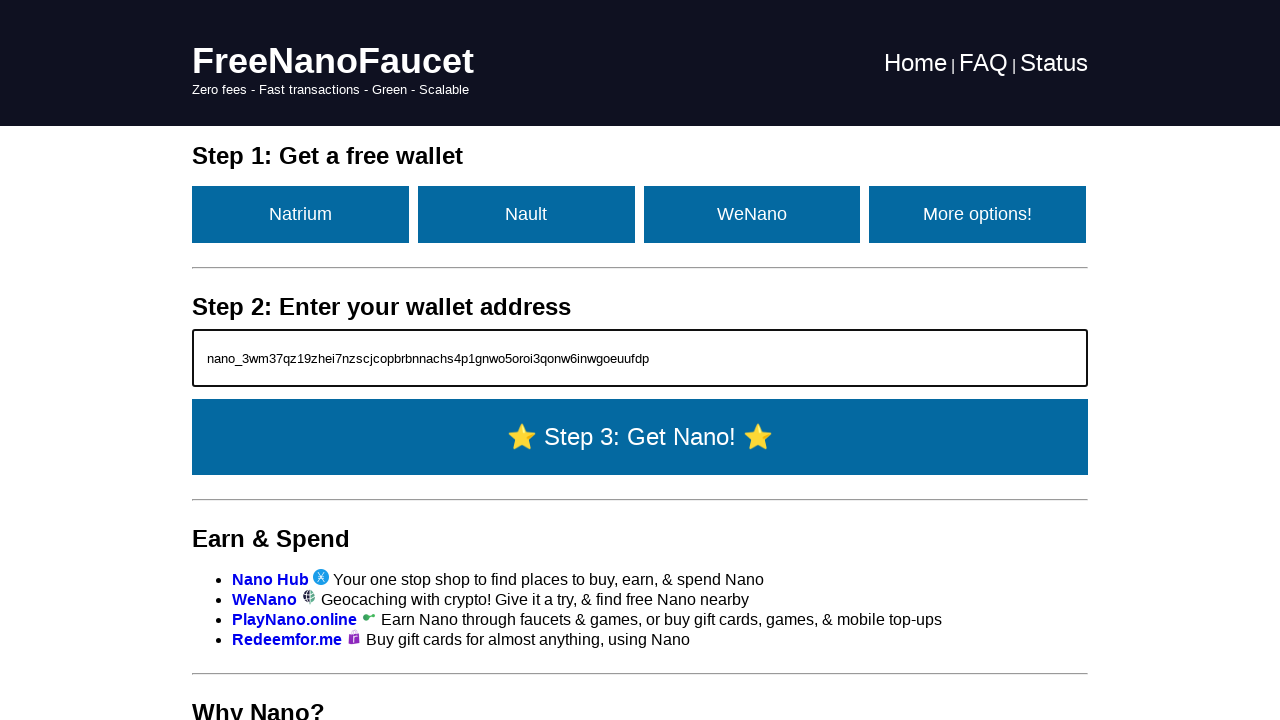

Clicked the 'Get Nano' submit button to request free tokens at (640, 437) on #getNano
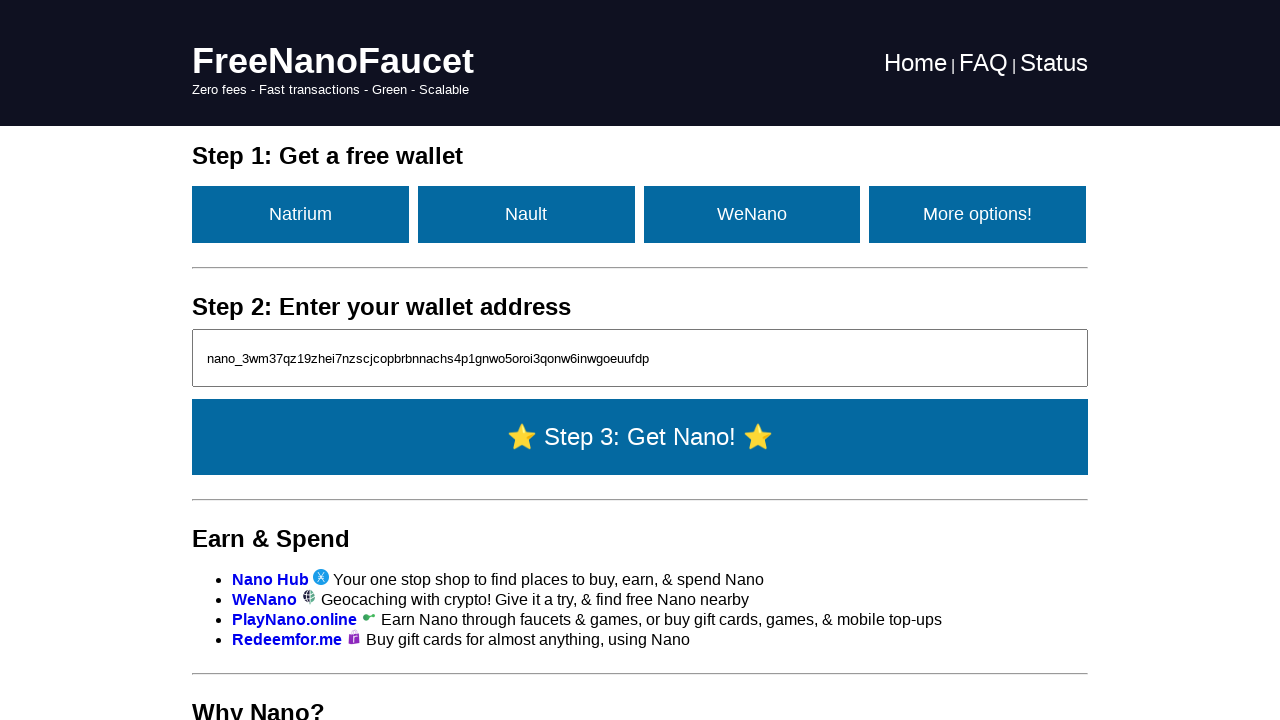

Waited 3 seconds for faucet to process the request
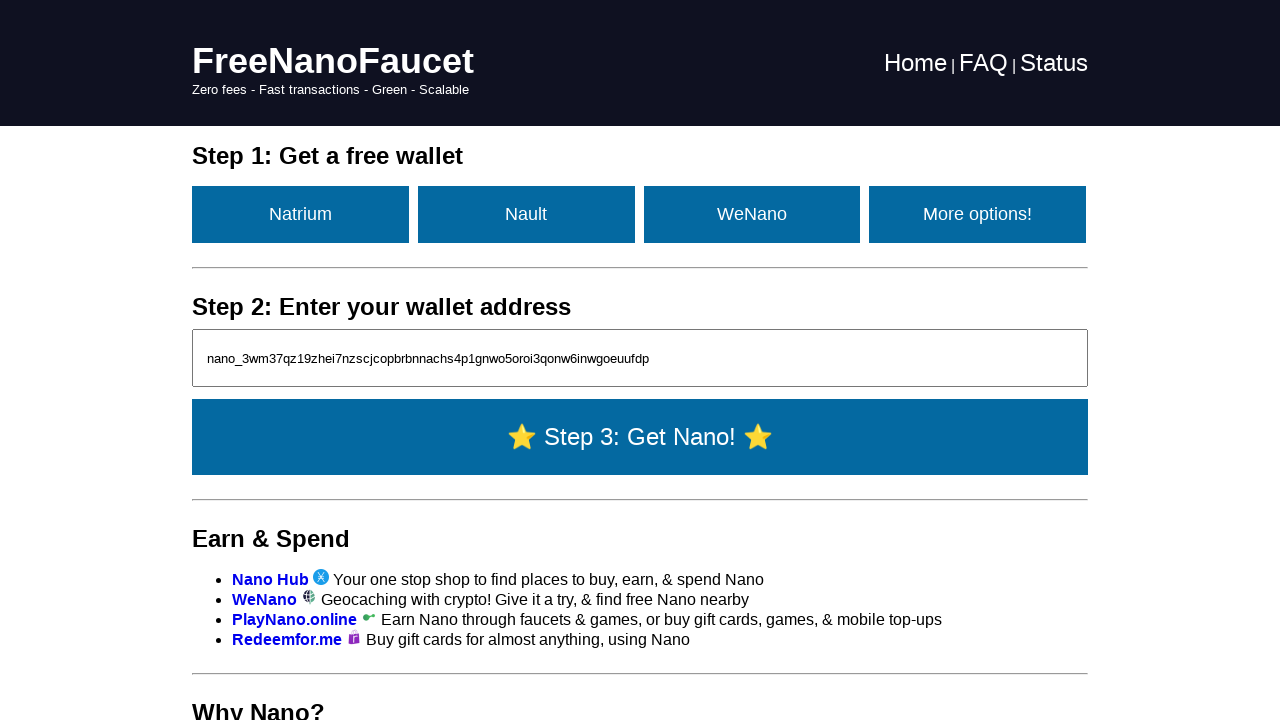

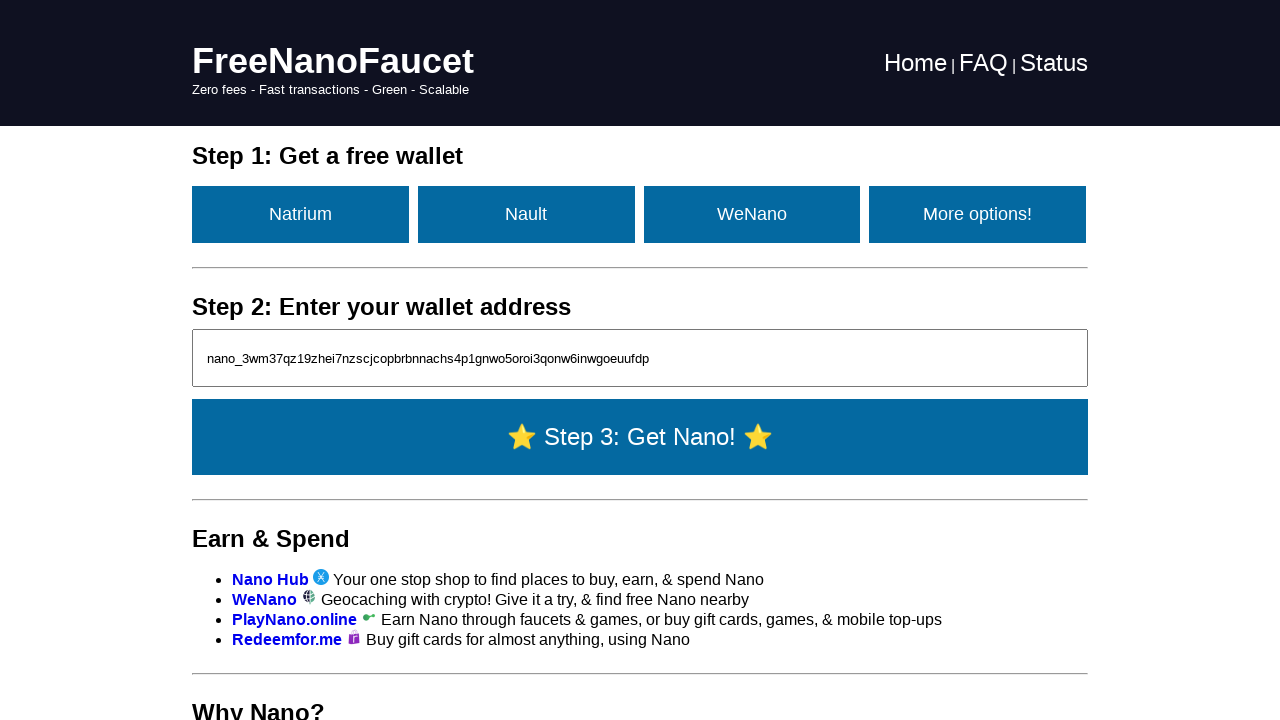